Navigates to a time tracker login page and clicks on the software license link

Starting URL: https://timetracker.ctepl.com/actitime/login.do

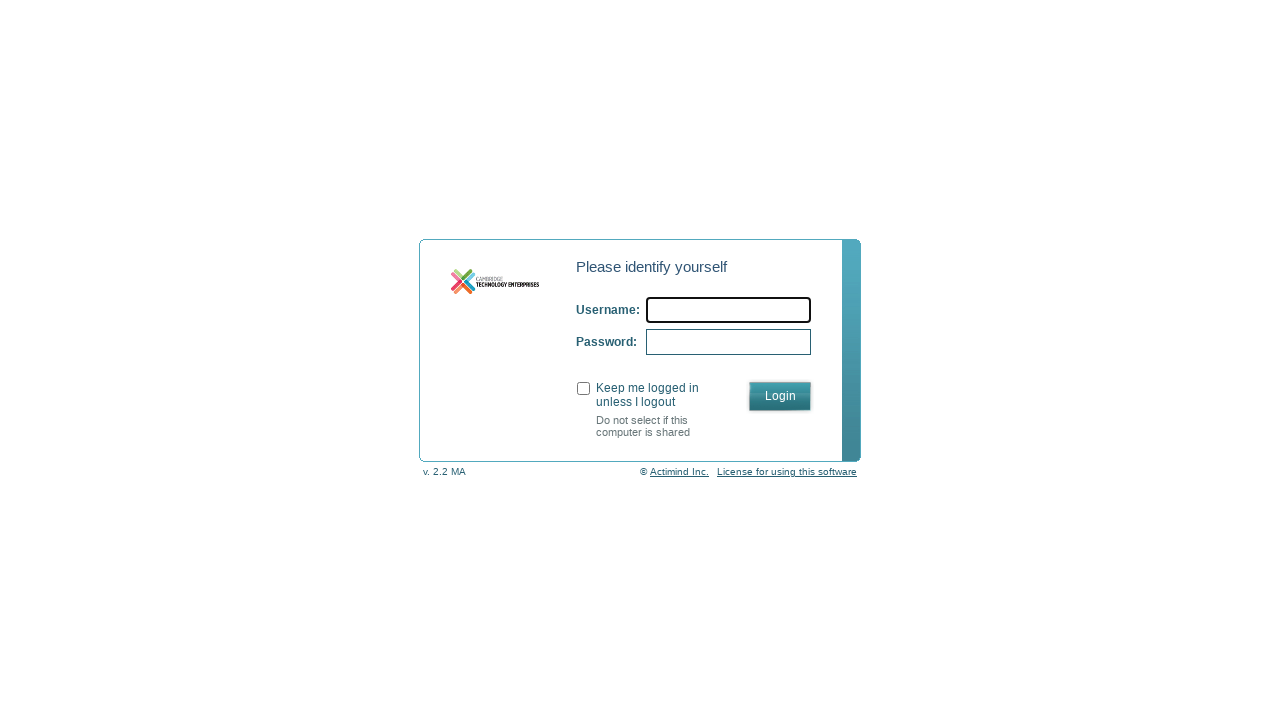

Navigated to time tracker login page at https://timetracker.ctepl.com/actitime/login.do
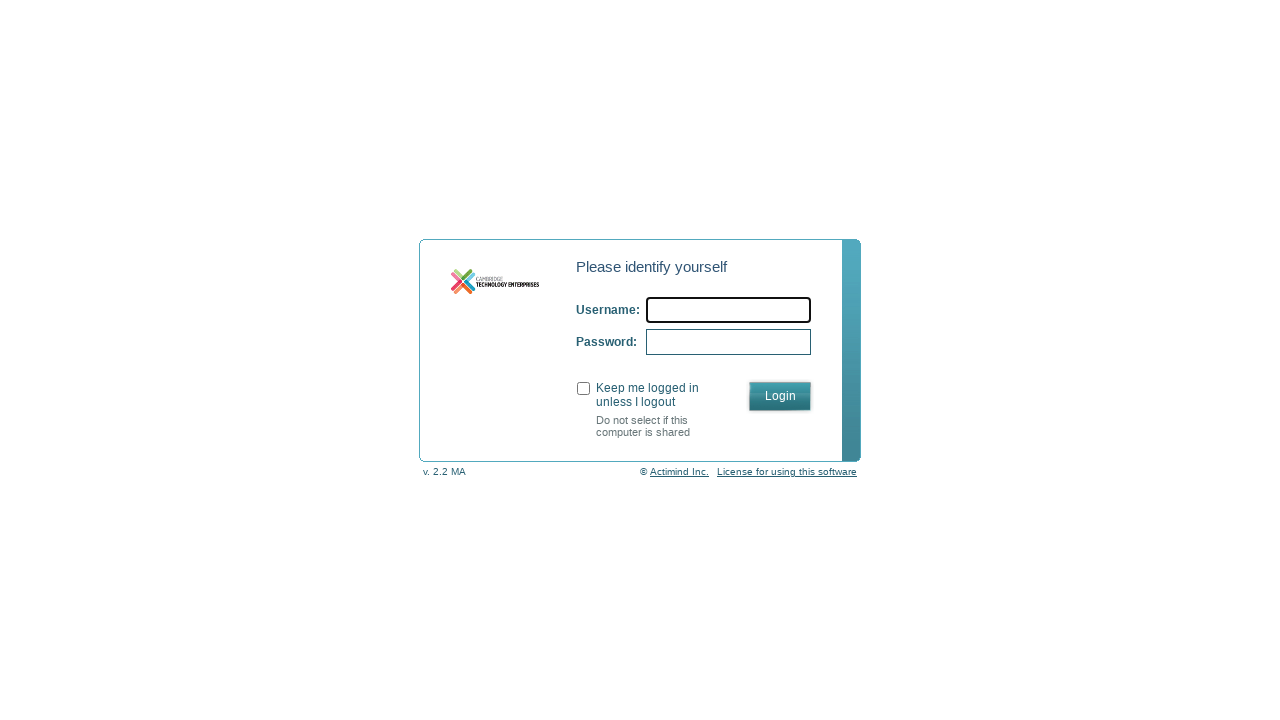

Clicked on the software license link at (787, 472) on text=License for using this software
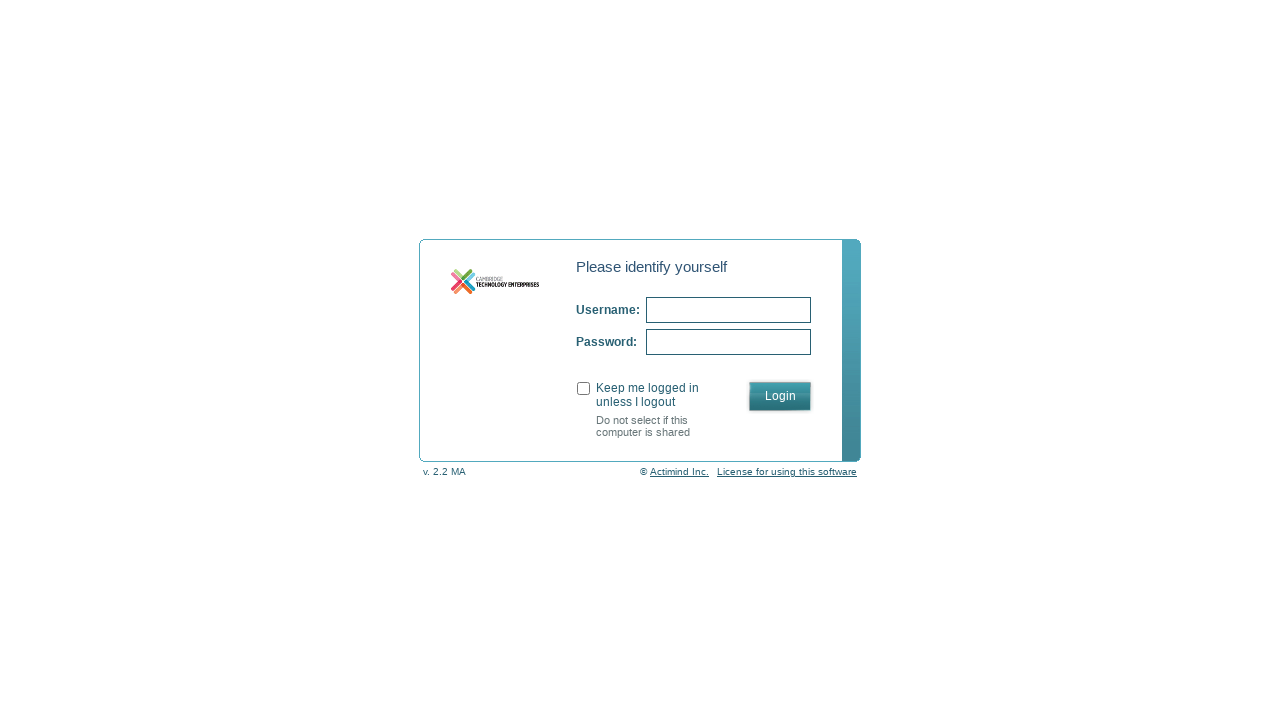

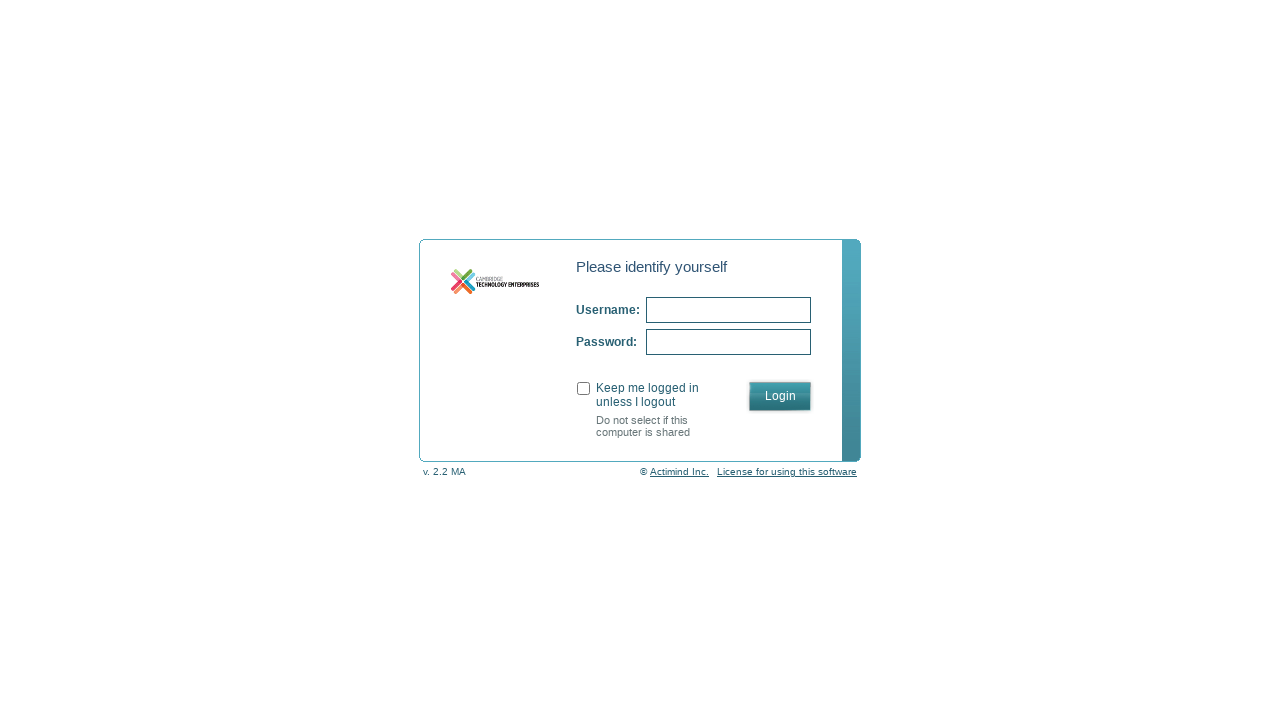